Tests multiple drag and drop operations by performing two consecutive drag-and-drop actions, verifying columns swap and then return to their original positions.

Starting URL: http://the-internet.herokuapp.com/drag_and_drop

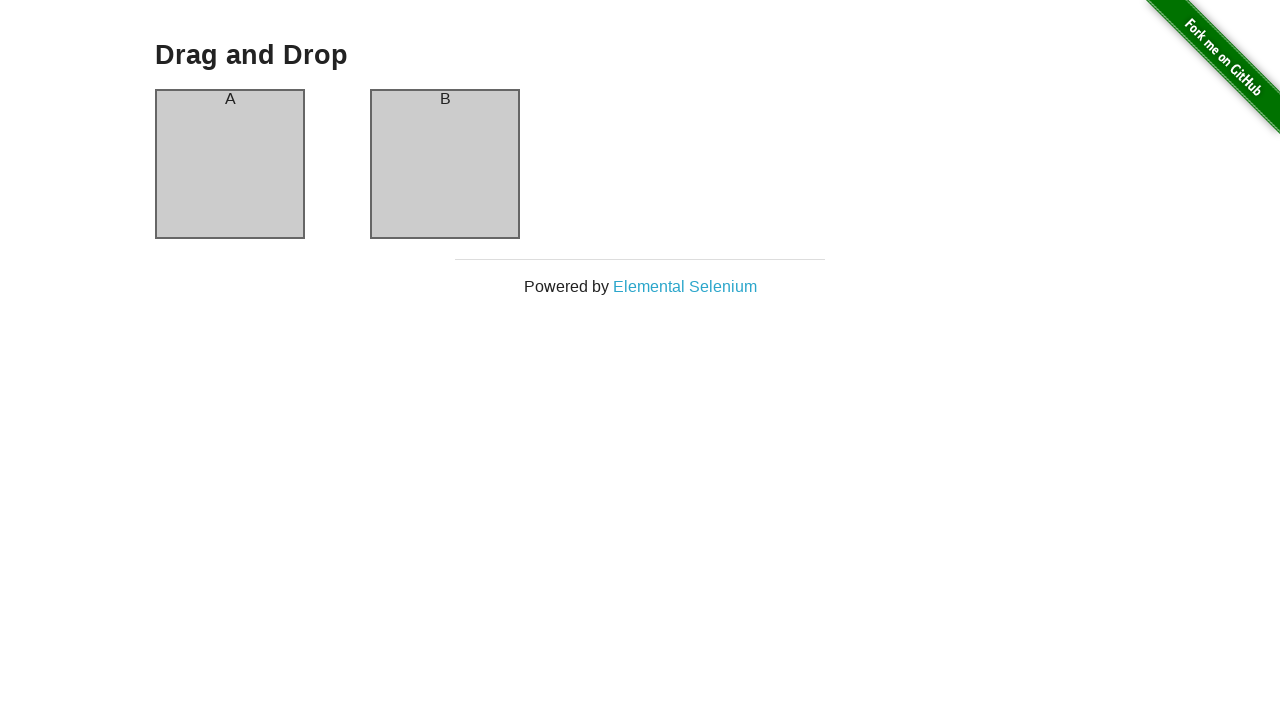

Waited for column A to be visible
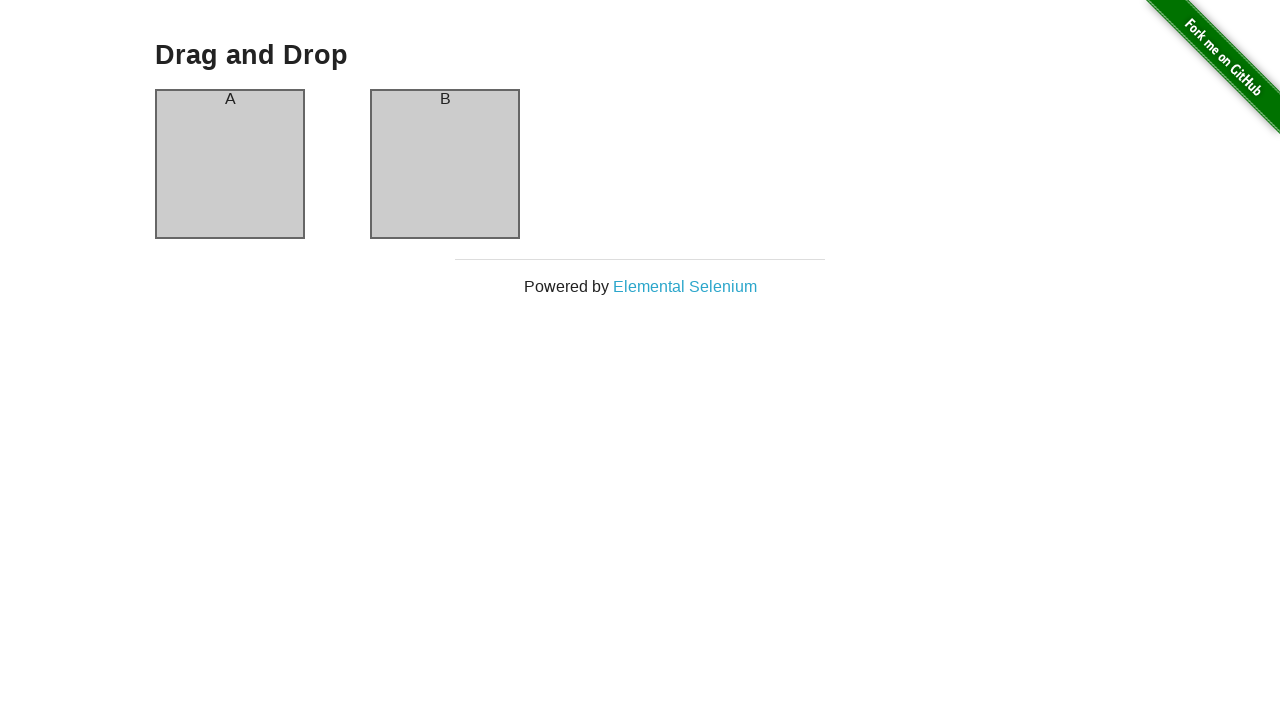

Waited for column B to be visible
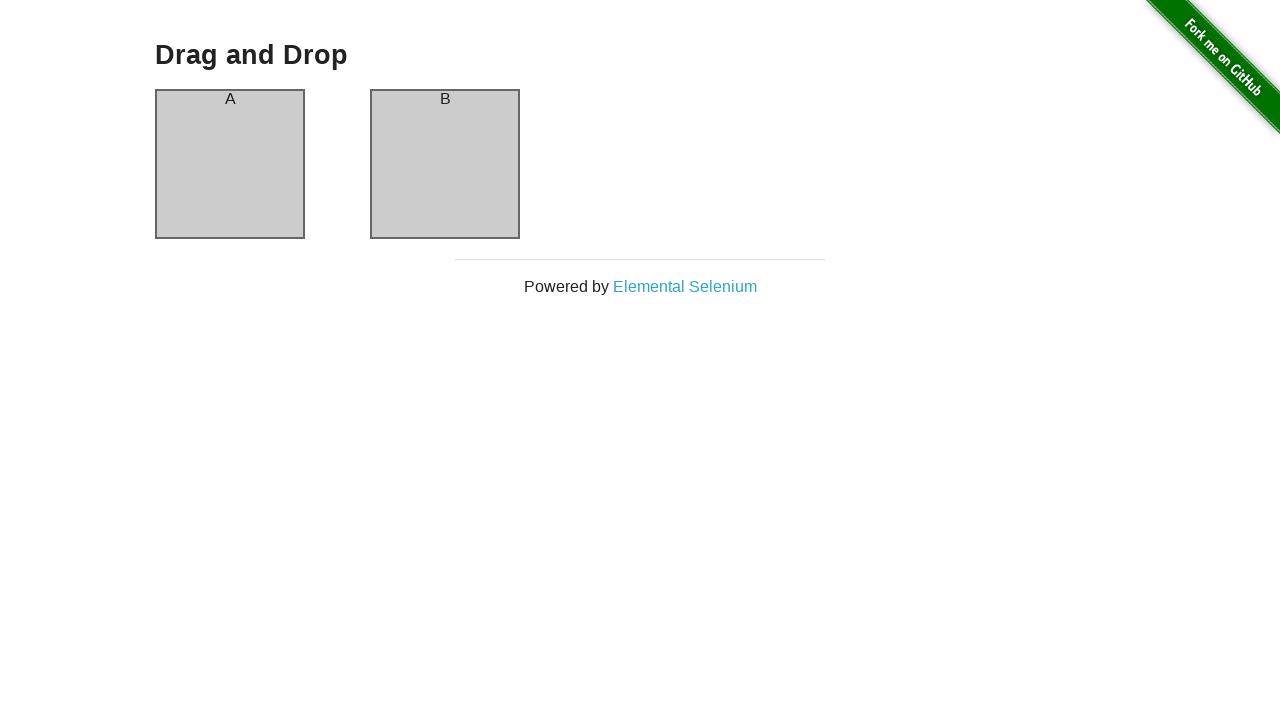

Retrieved initial text from column A: 'A'
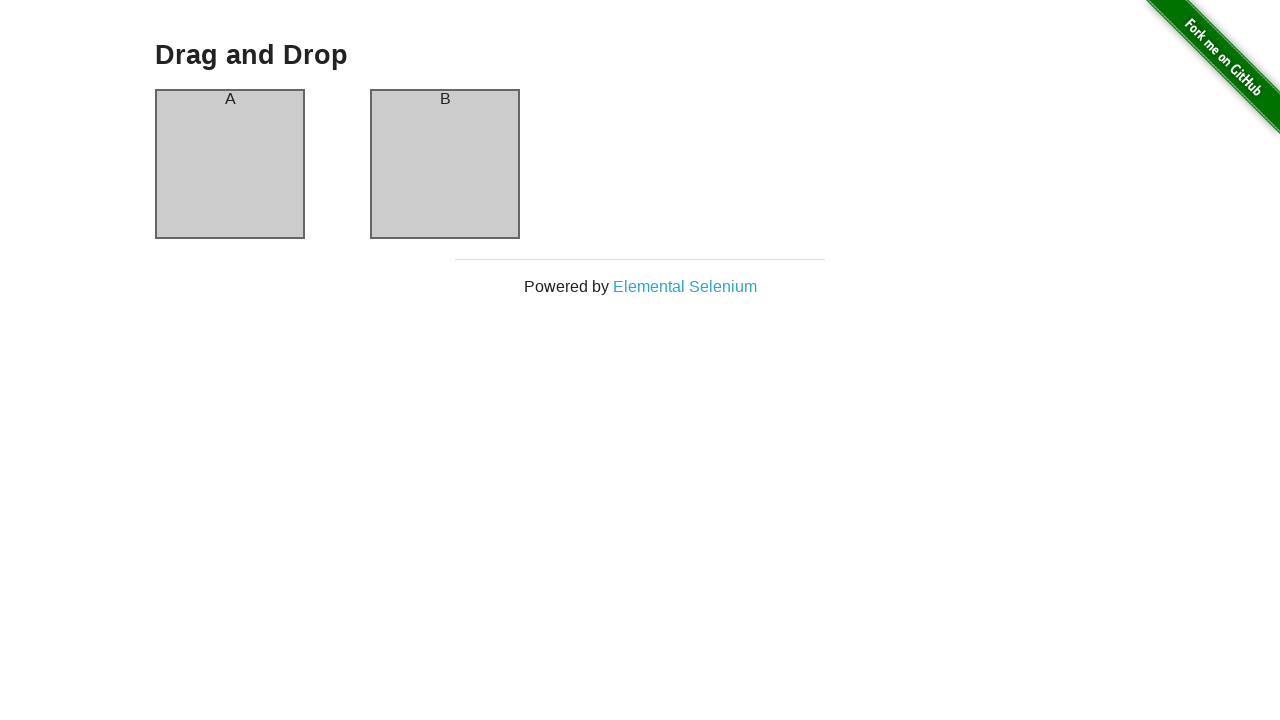

Retrieved initial text from column B: 'B'
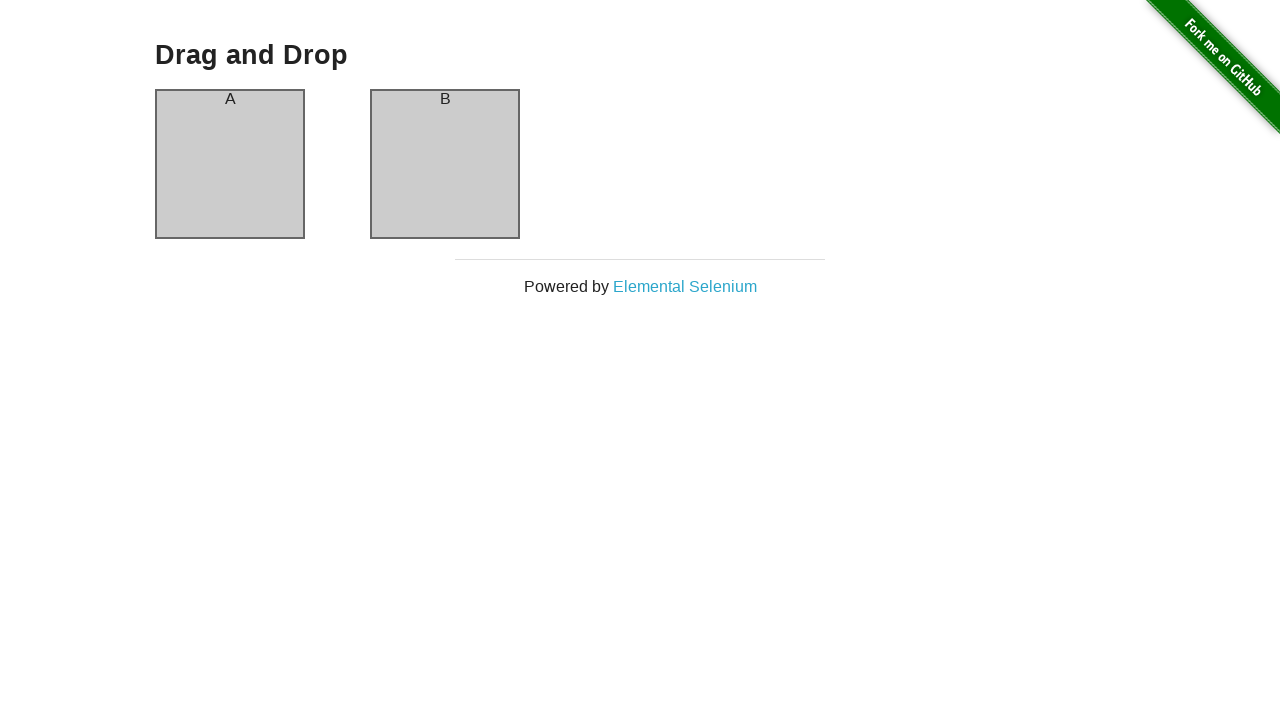

Performed first drag and drop: dragged column A to column B at (445, 164)
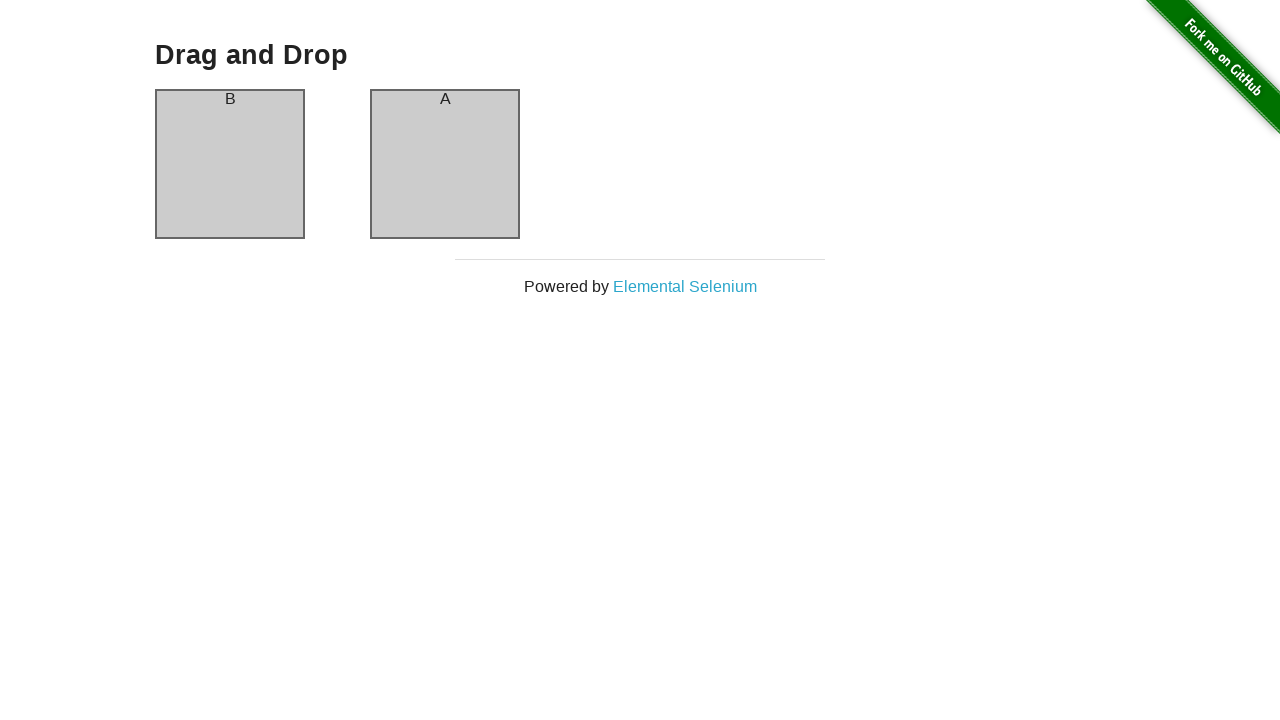

Waited 500ms for first drag and drop operation to complete
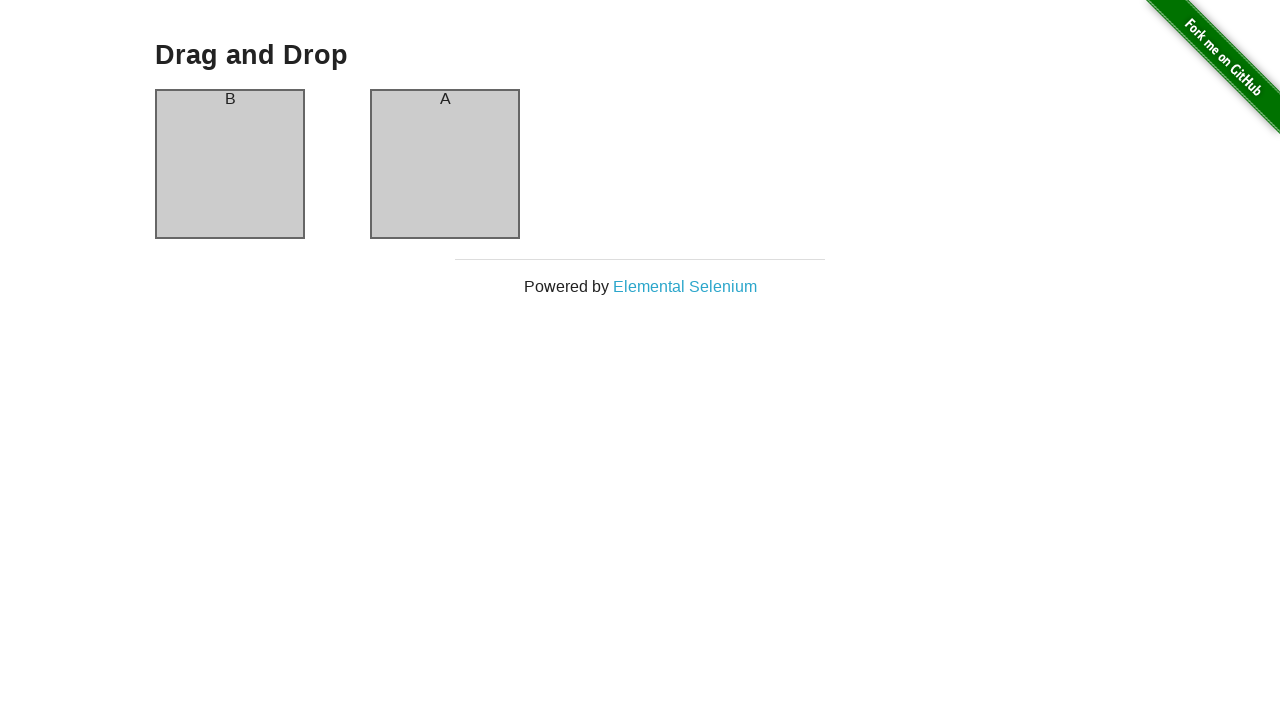

Retrieved column A text after first drag: 'B'
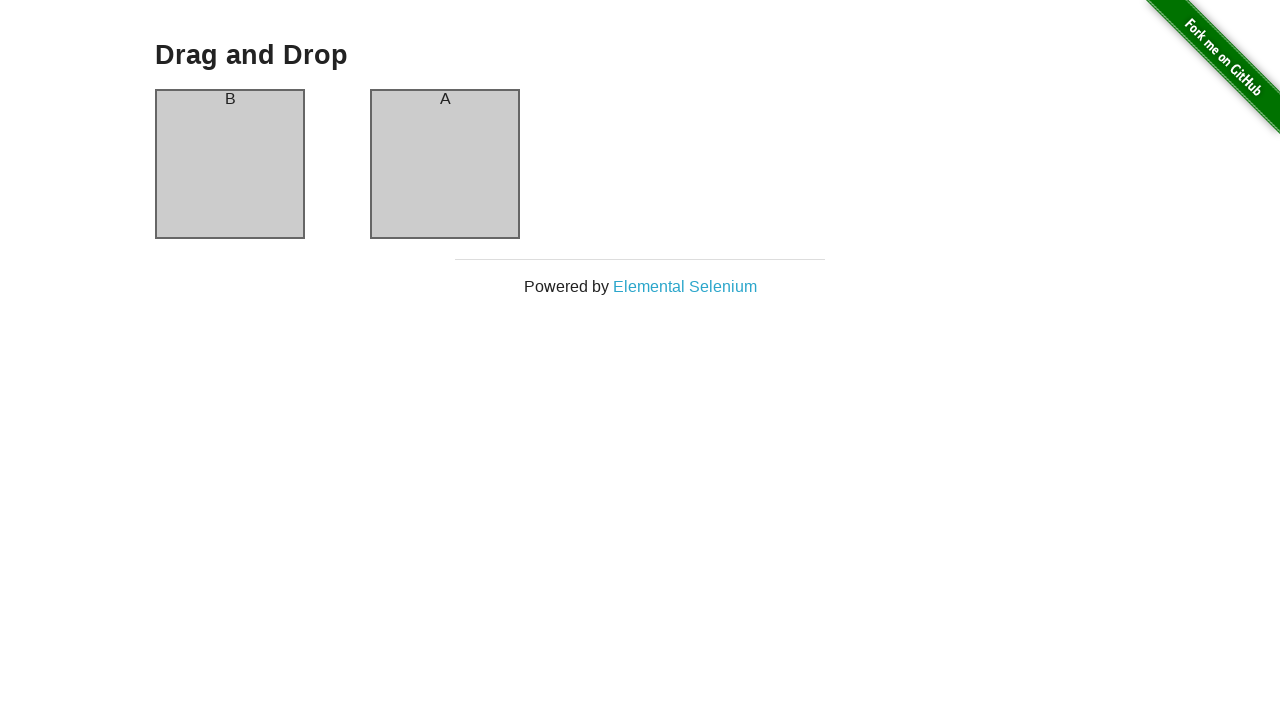

Retrieved column B text after first drag: 'A'
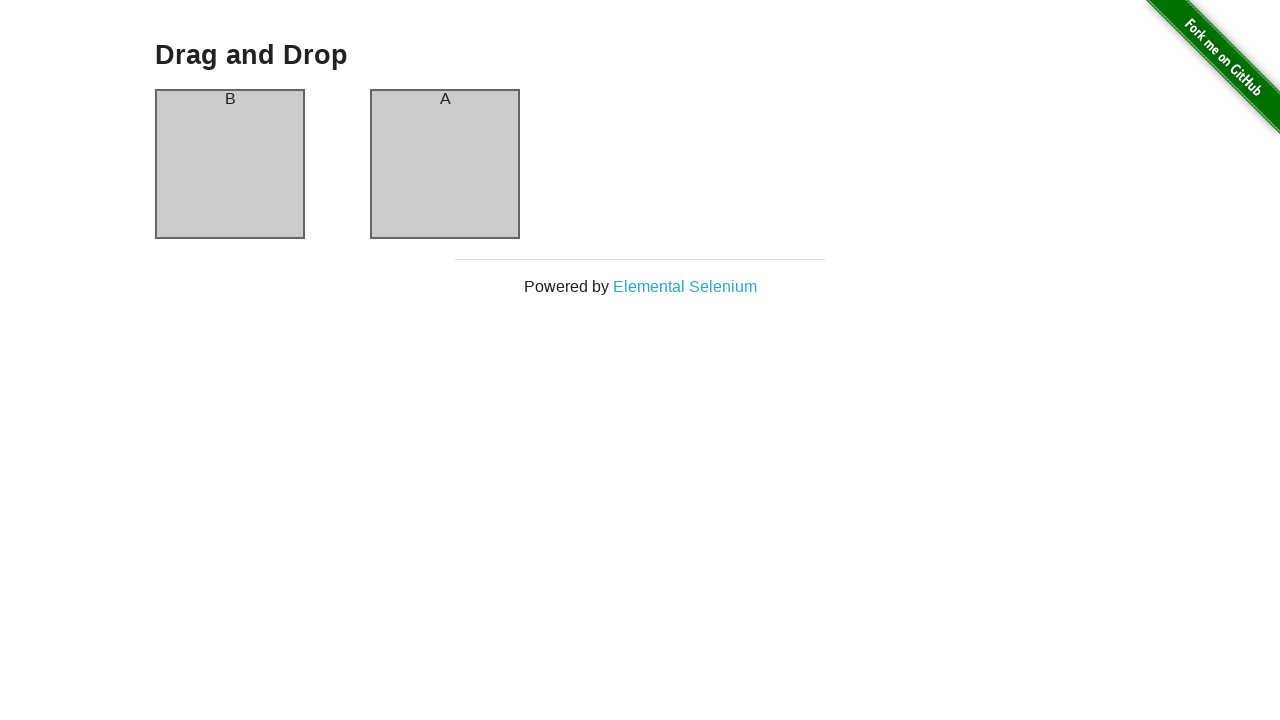

Assertion passed: column A now contains initial column B text
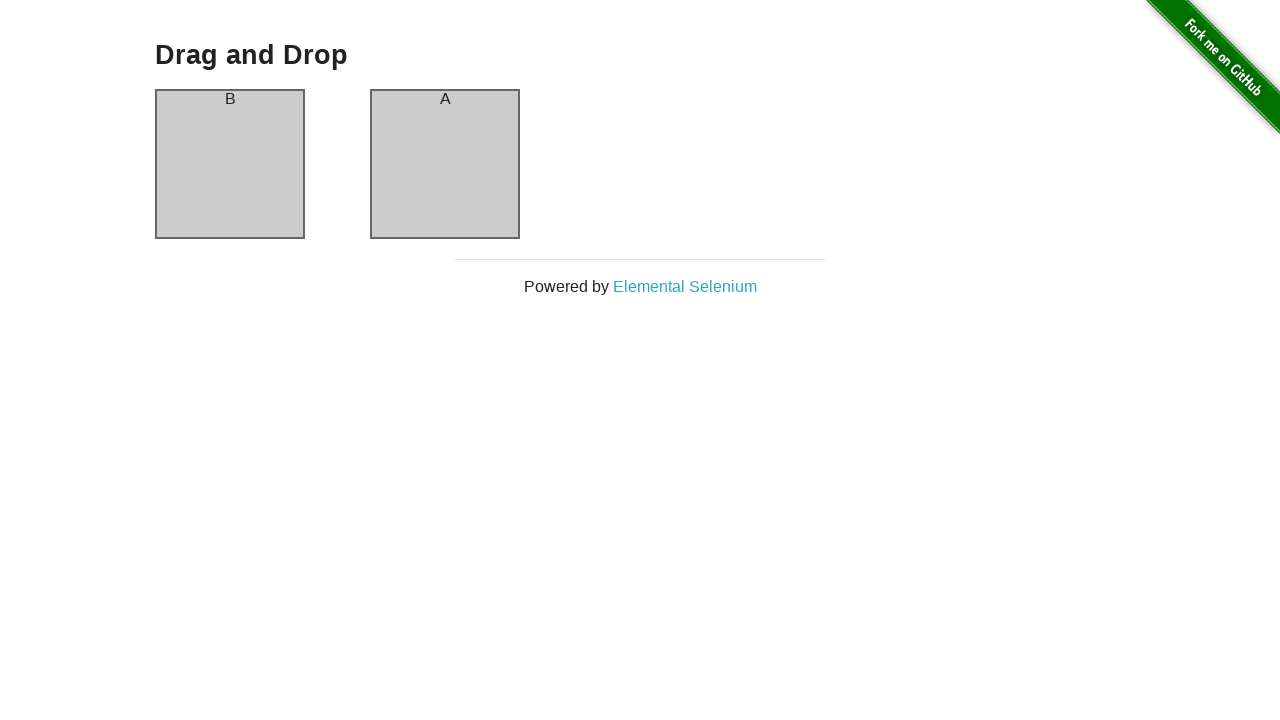

Assertion passed: column B now contains initial column A text
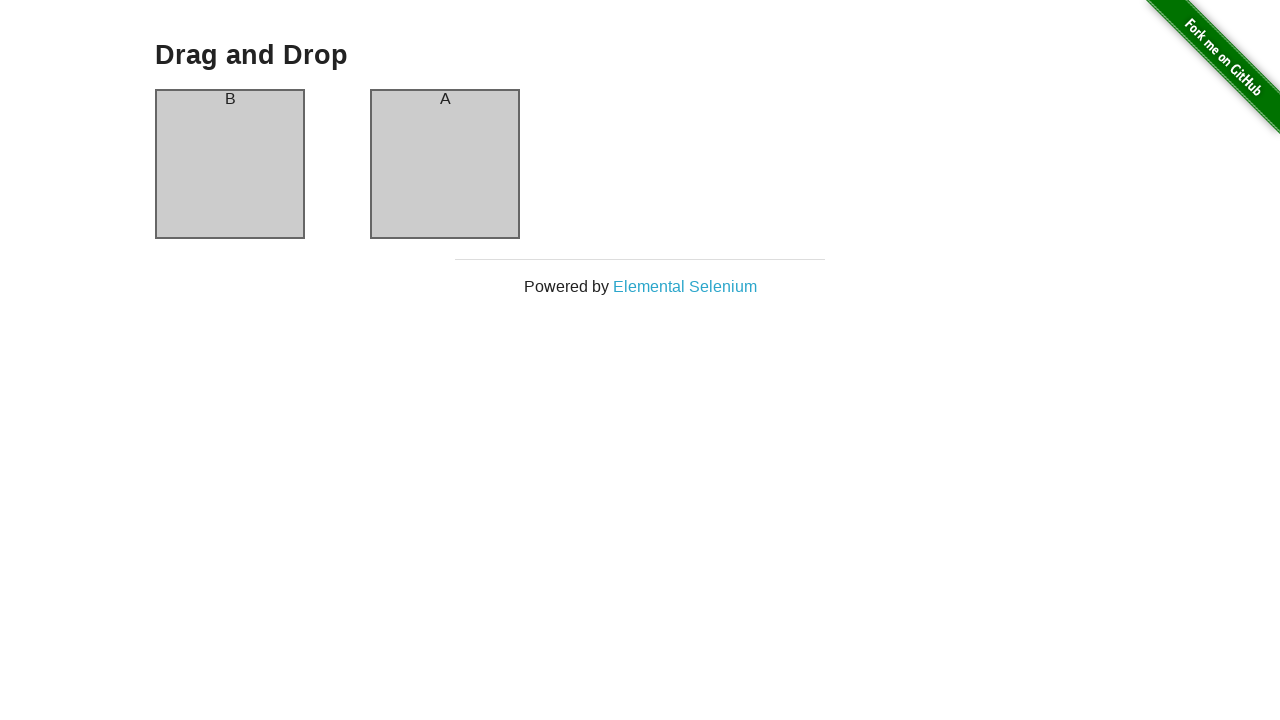

Performed second drag and drop: dragged column A to column B again at (445, 164)
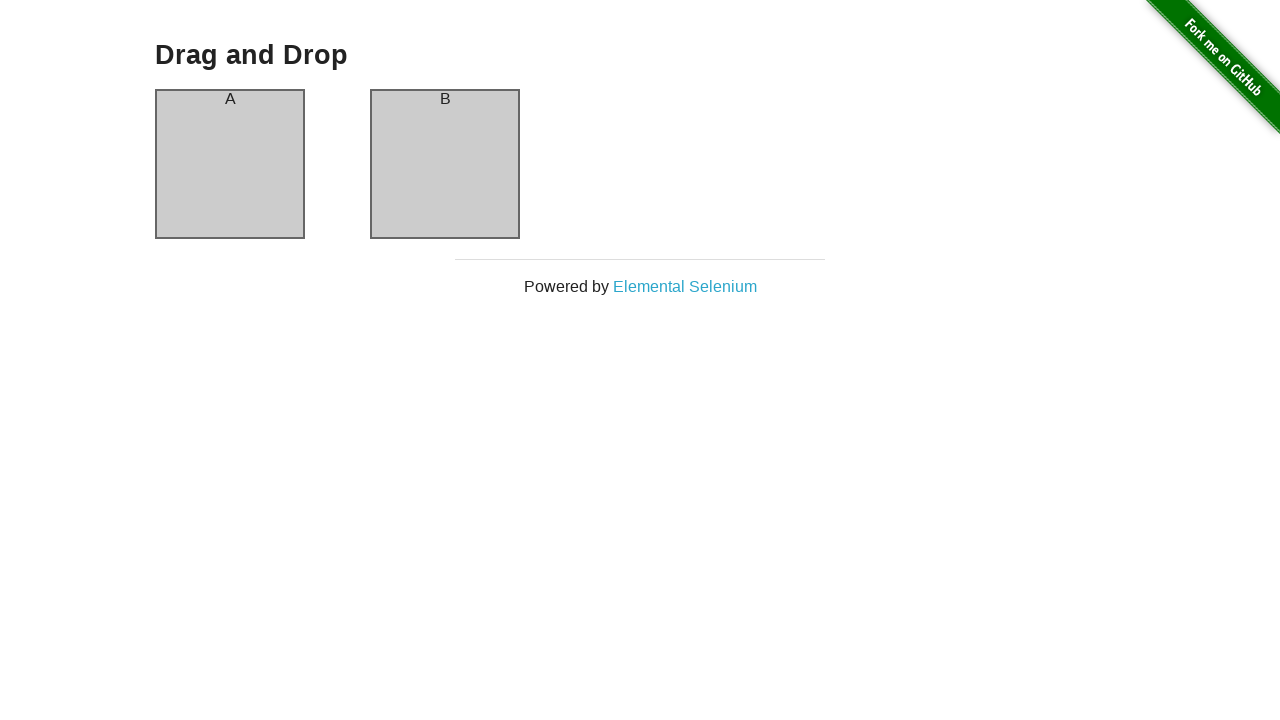

Waited 500ms for second drag and drop operation to complete
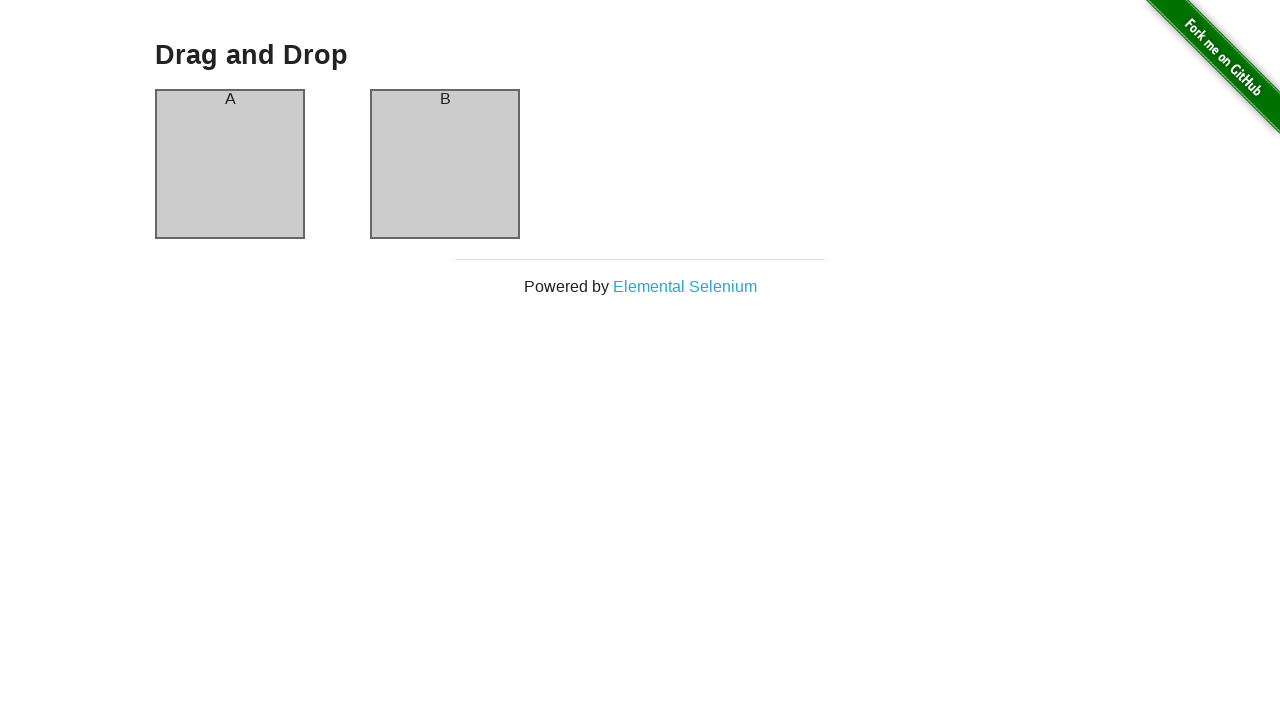

Retrieved column A text after second drag: 'A'
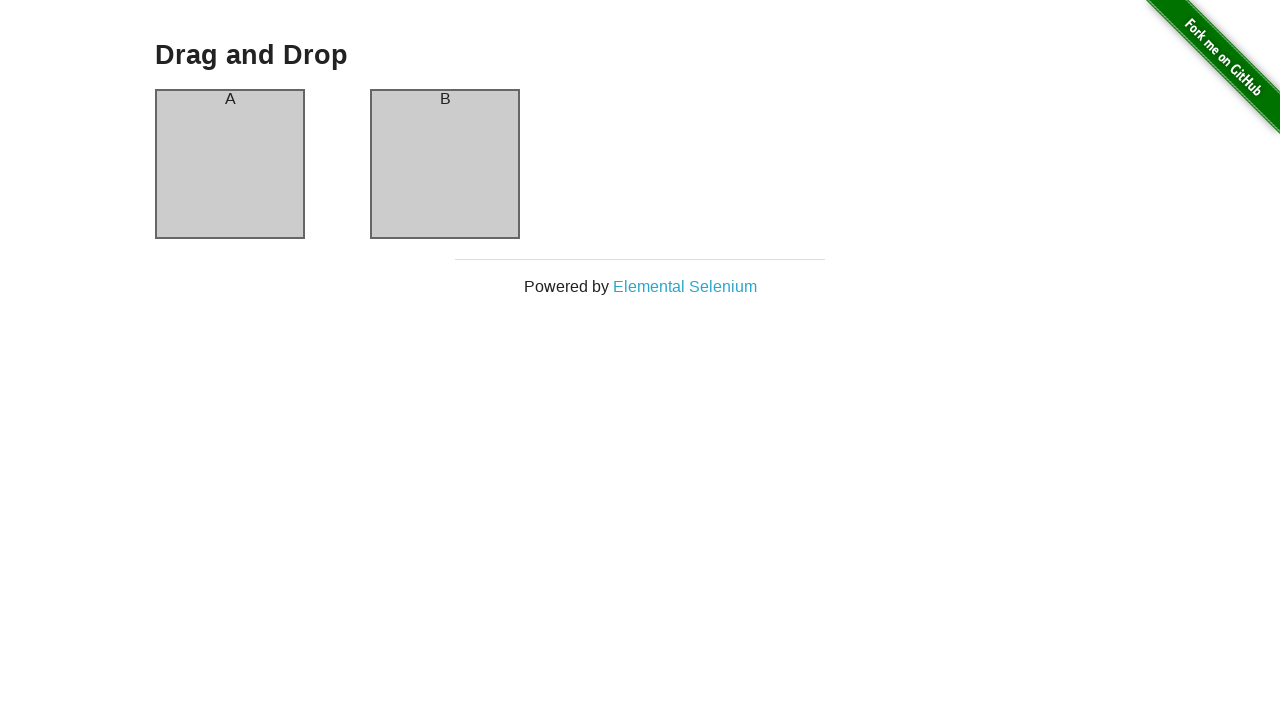

Retrieved column B text after second drag: 'B'
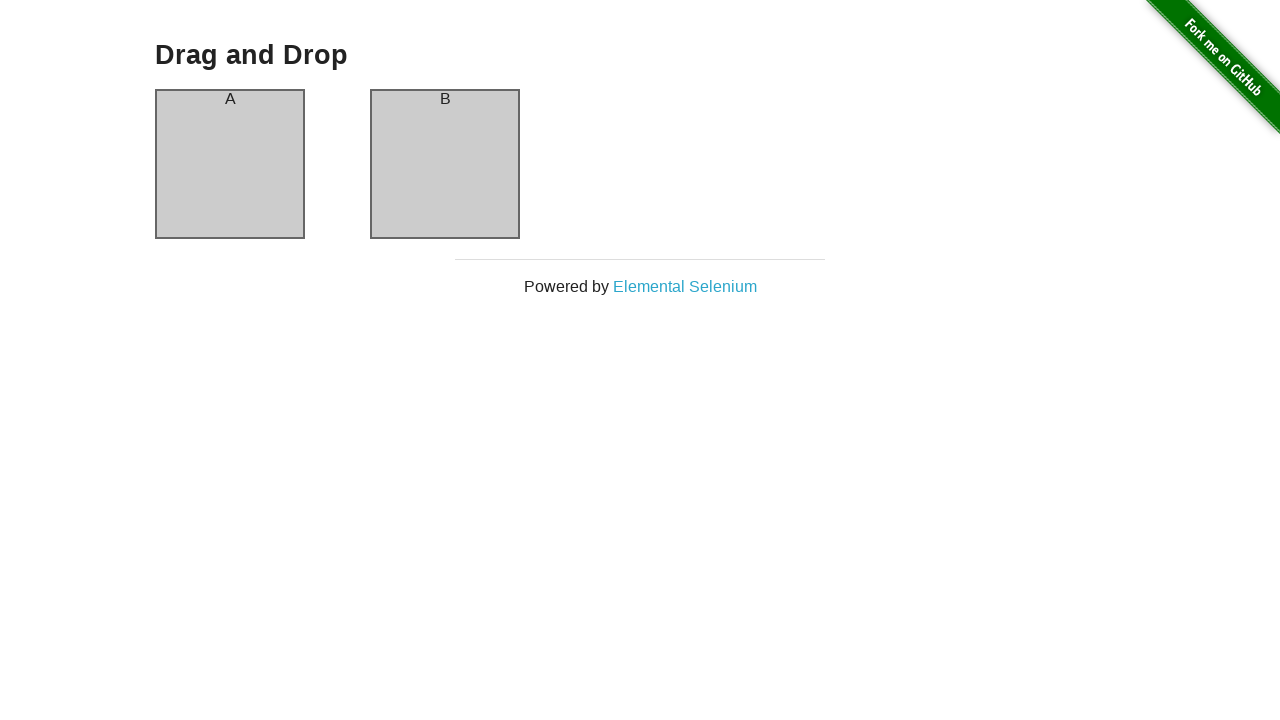

Assertion passed: column A returned to initial state
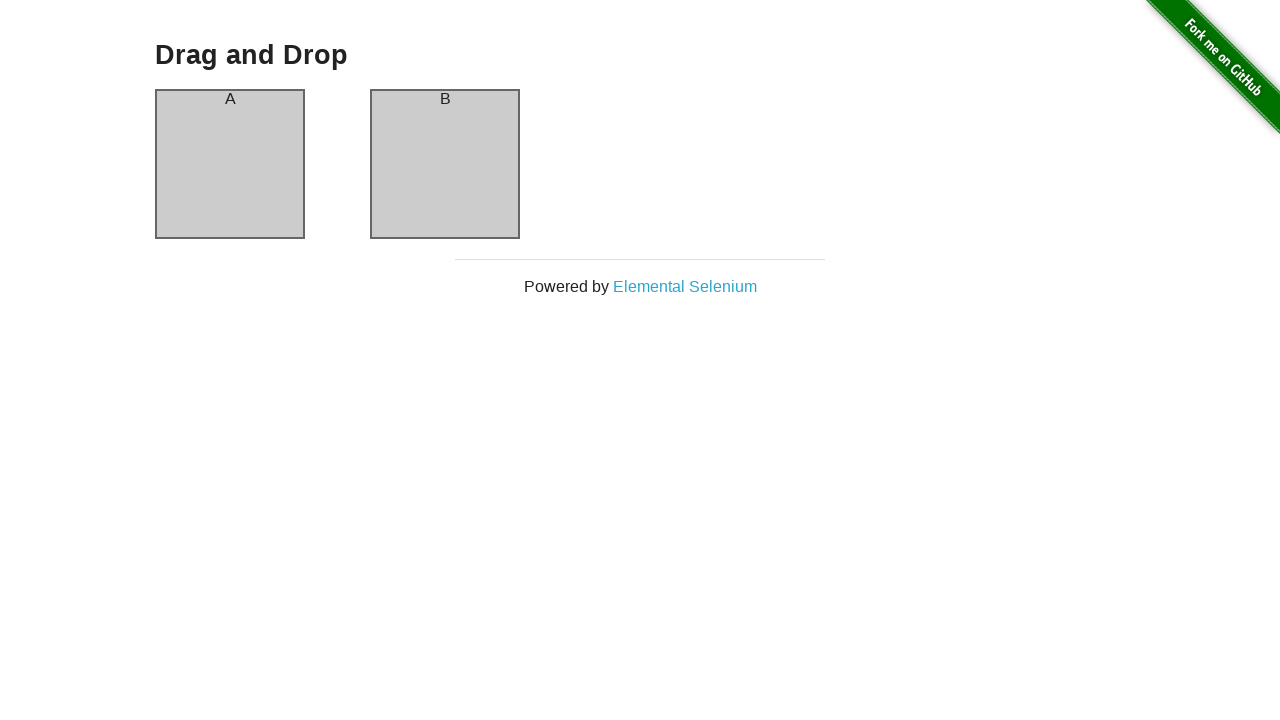

Assertion passed: column B returned to initial state
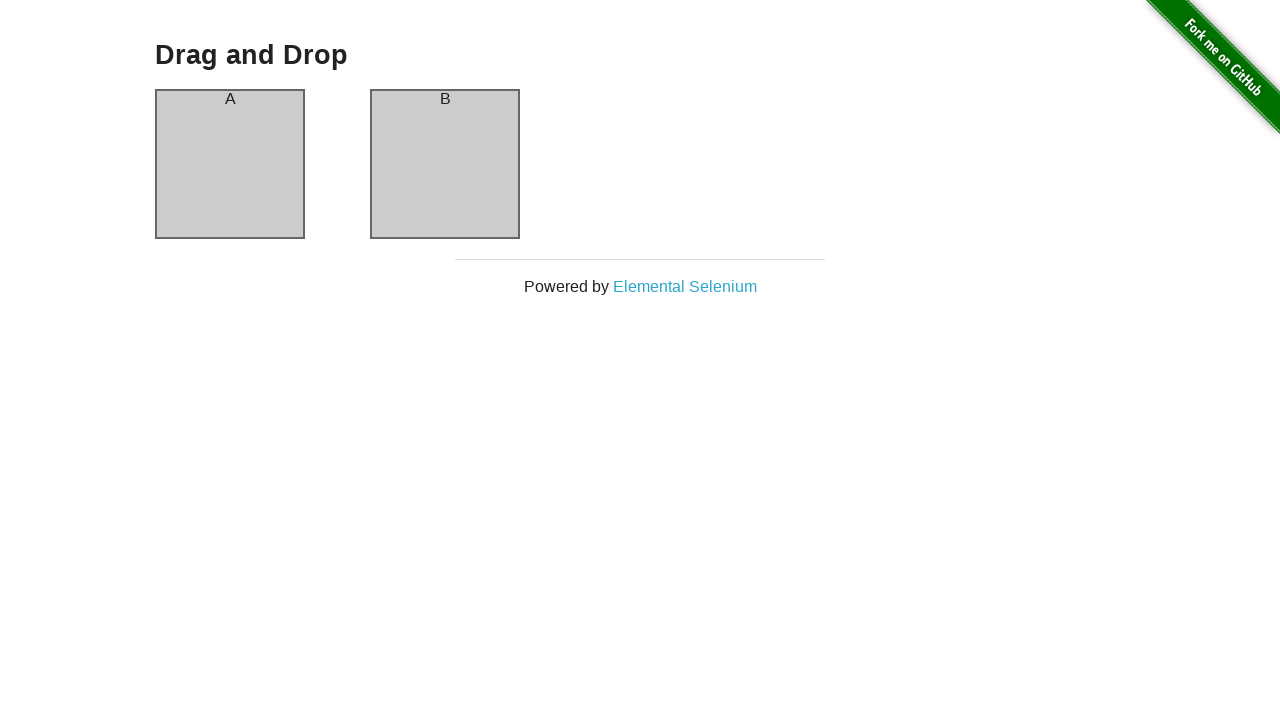

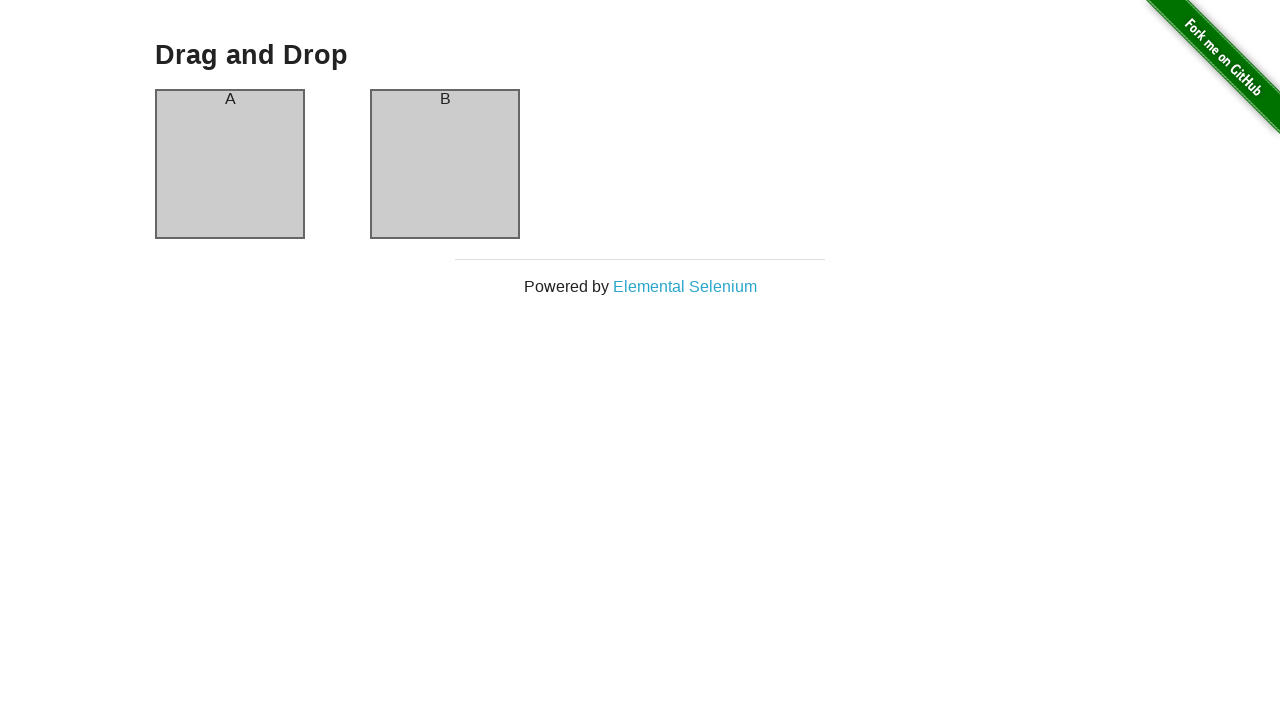